Tests registration form validation when password is too short (less than 6 characters)

Starting URL: https://alada.vn/tai-khoan/dang-ky.html

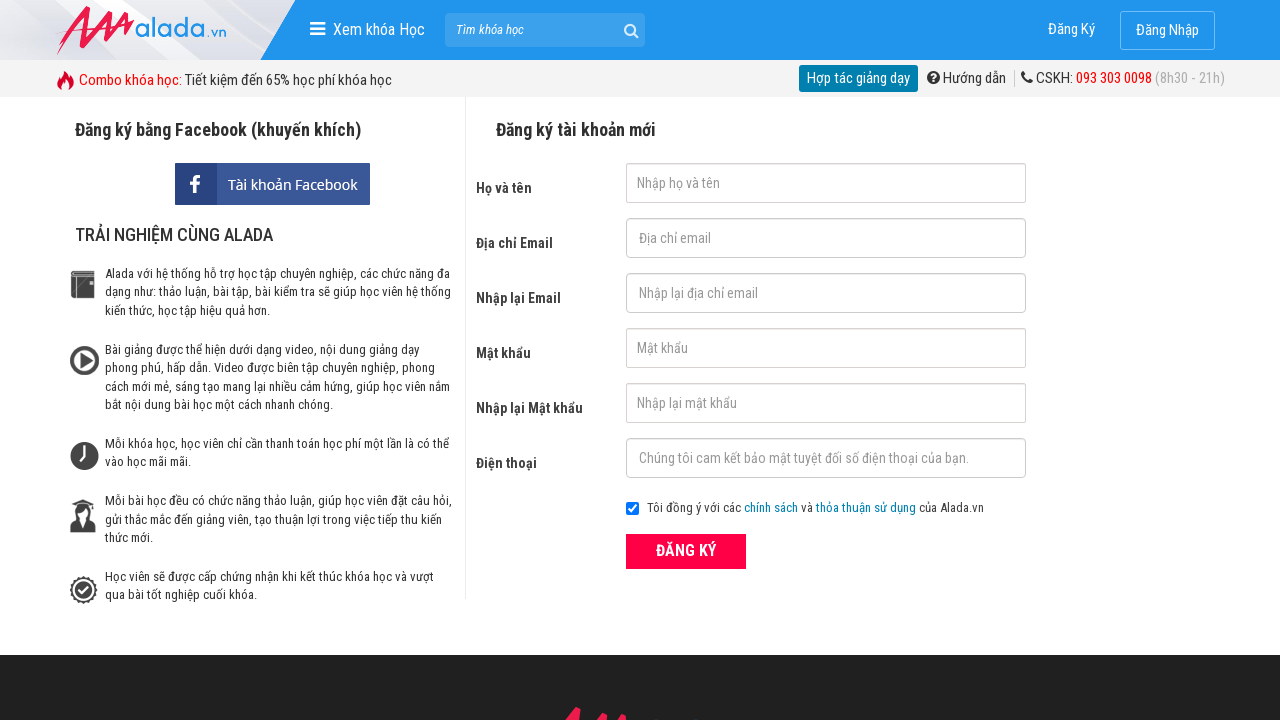

Filled first name field with 'Joe bin' on #txtFirstname
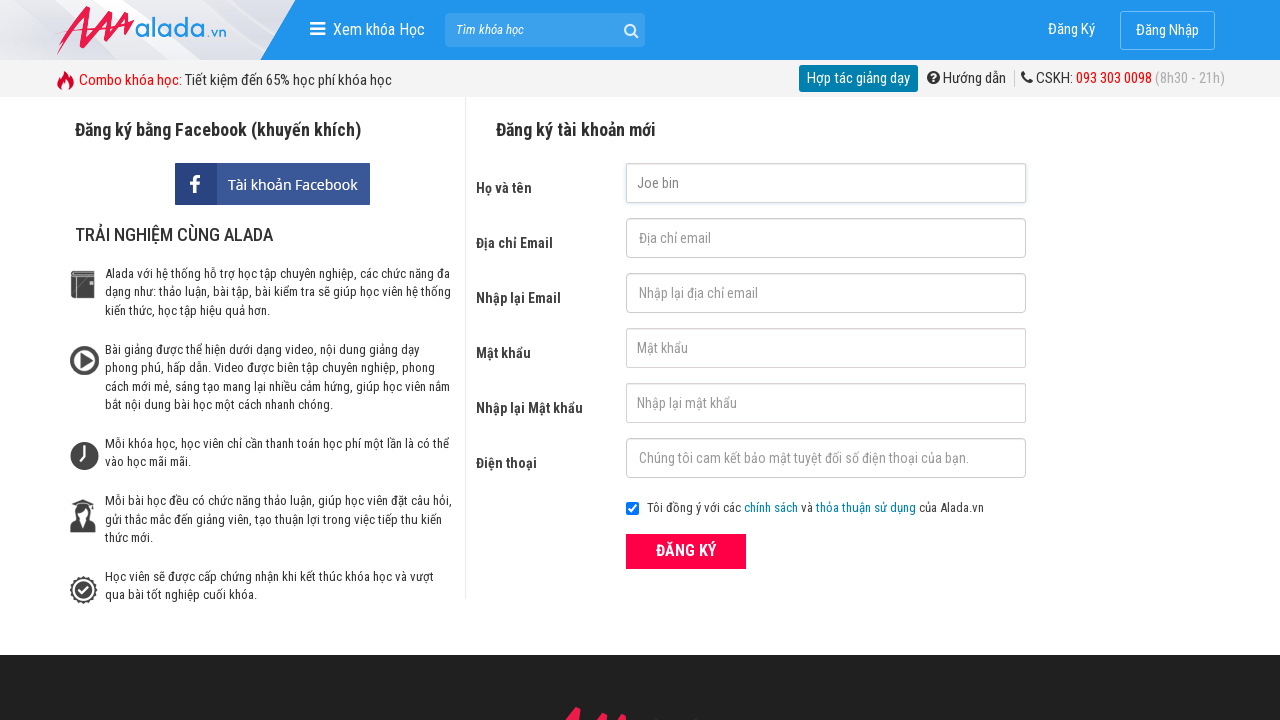

Filled email field with 'joebin@gmail.com' on #txtEmail
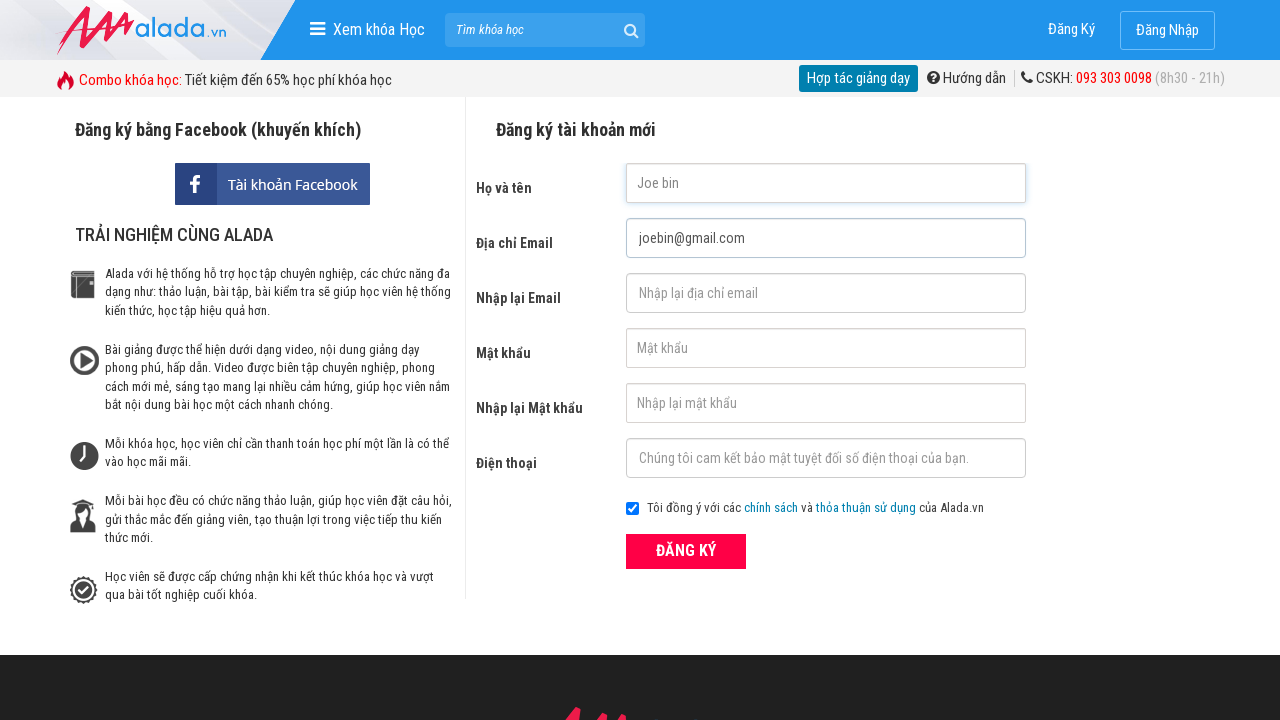

Filled confirm email field with 'joebin@gmail.com' on #txtCEmail
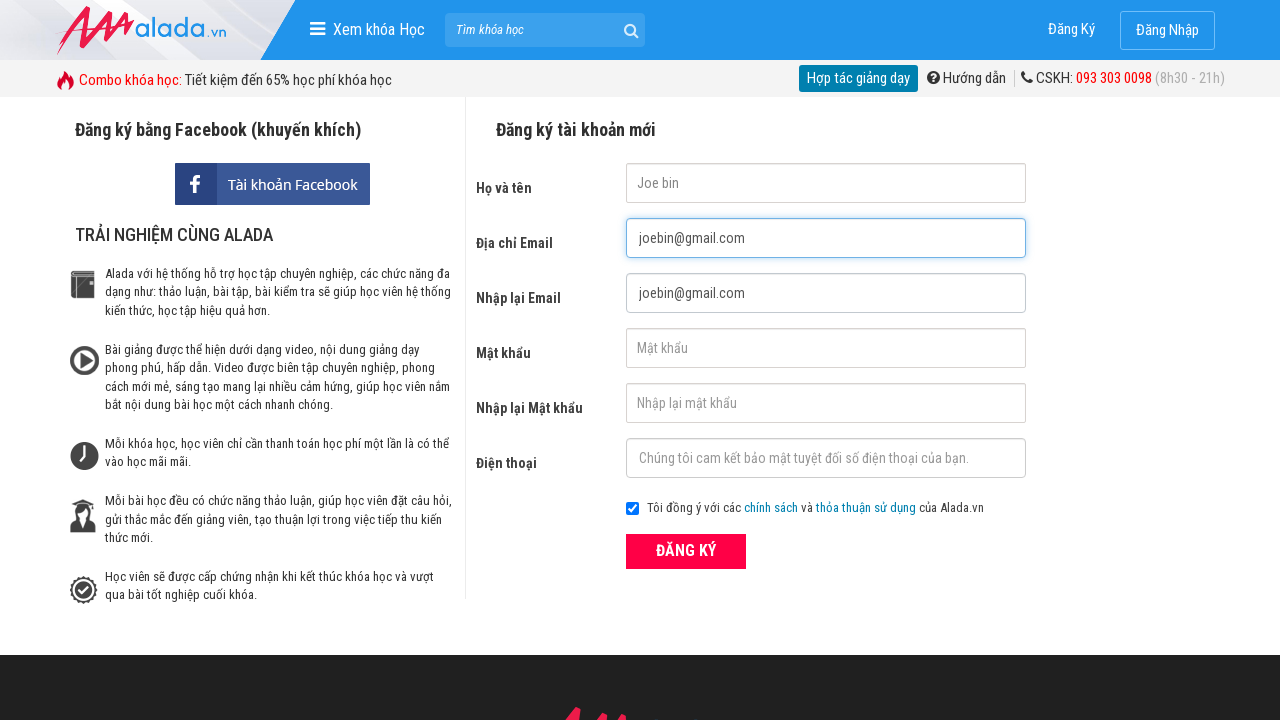

Filled password field with short password '123' (less than 6 characters) on #txtPassword
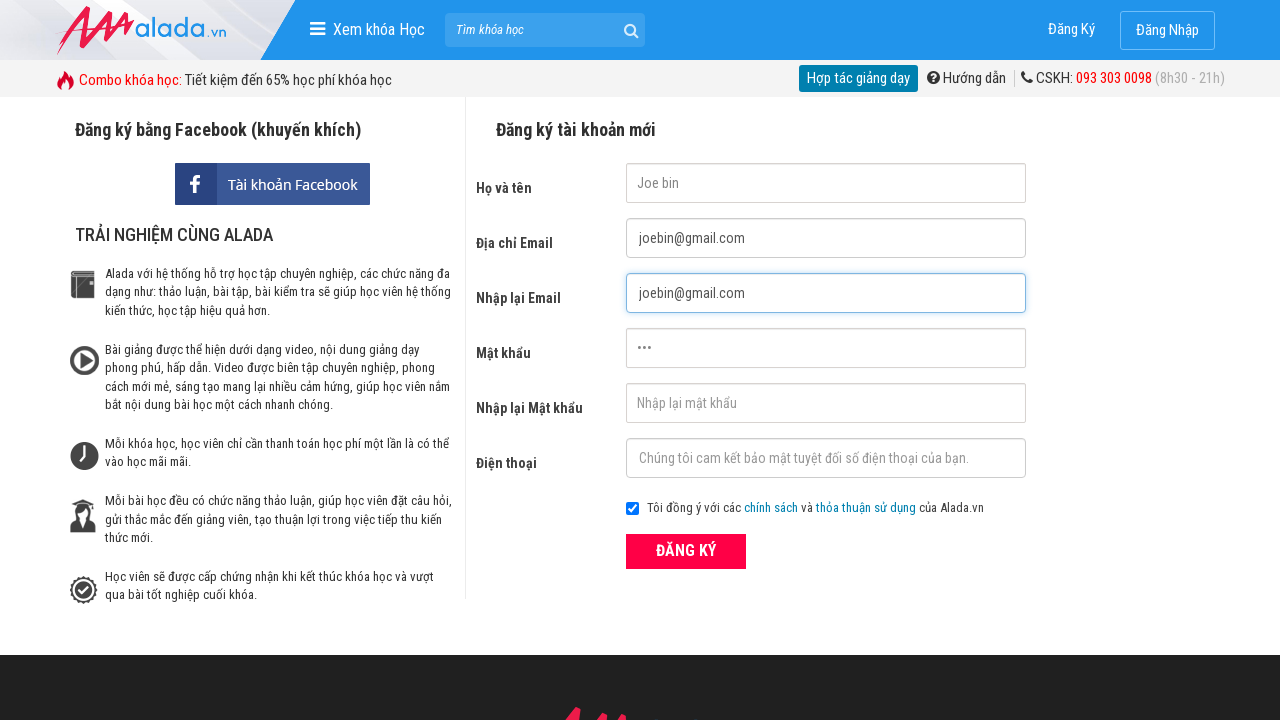

Filled confirm password field with '123' on #txtCPassword
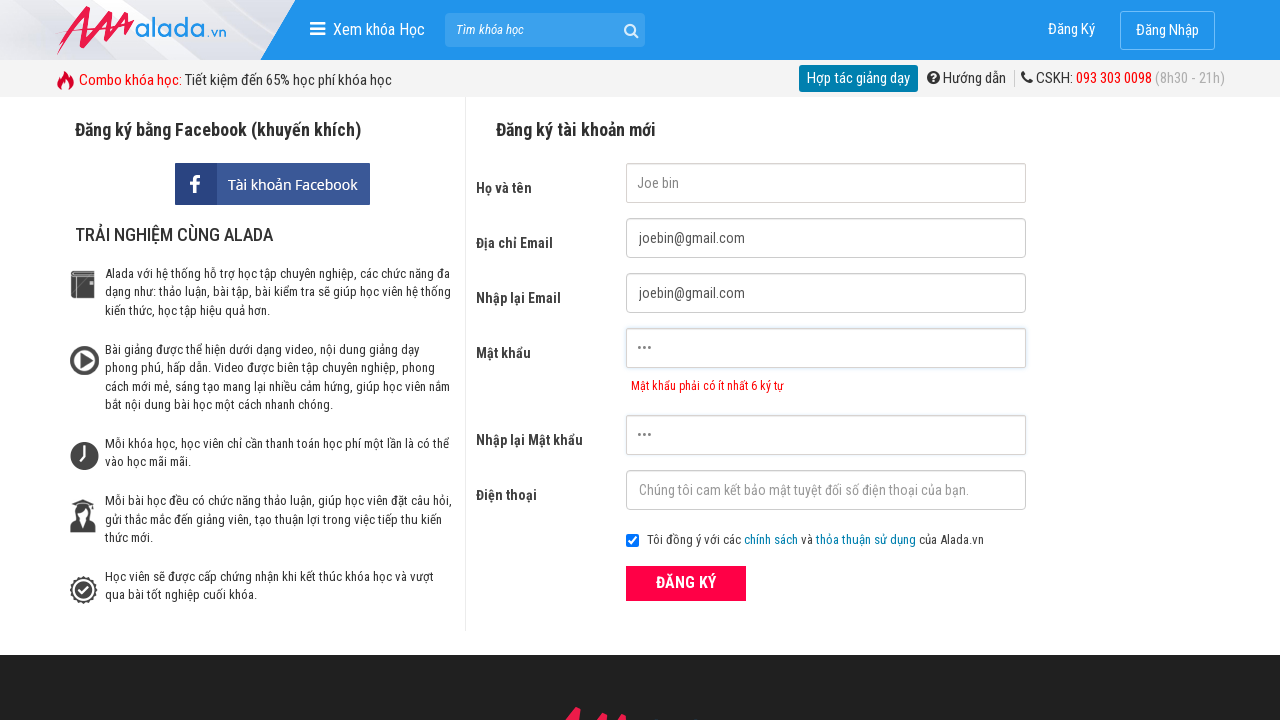

Filled phone number field with '0964755453' on #txtPhone
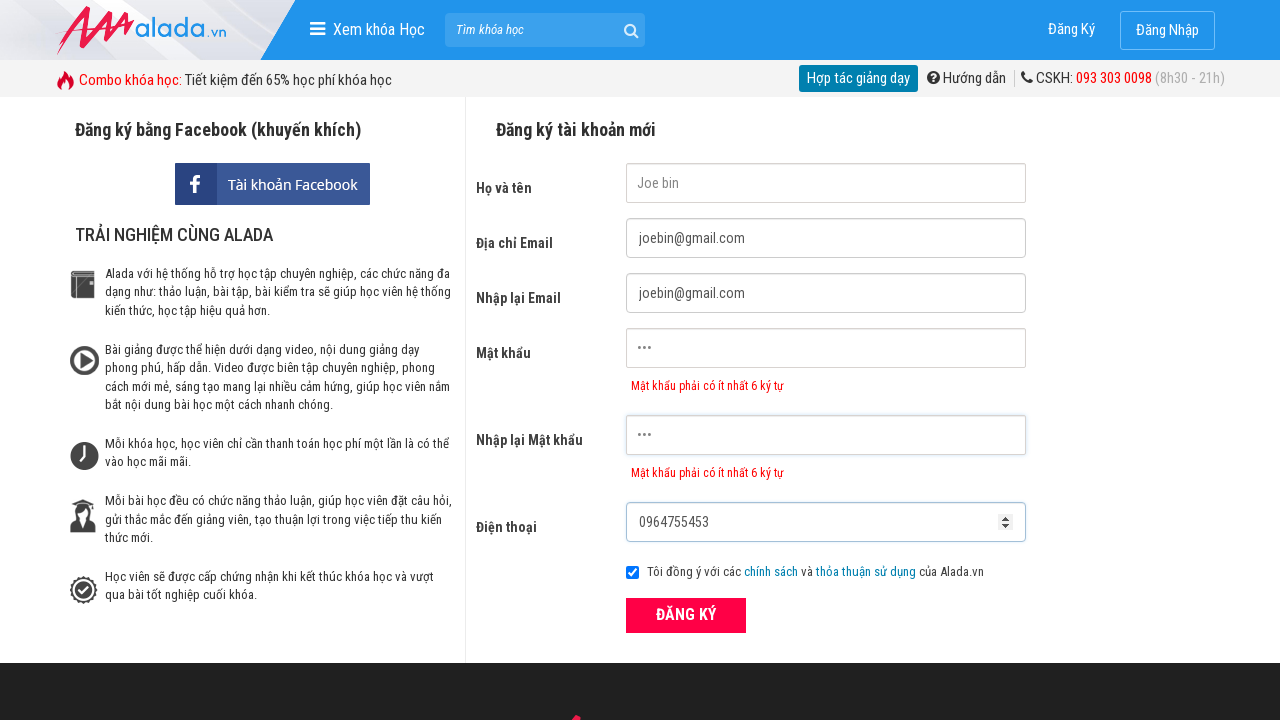

Clicked ĐĂNG KÝ (register) button at (686, 615) on xpath=//button[text()='ĐĂNG KÝ' and @type='submit']
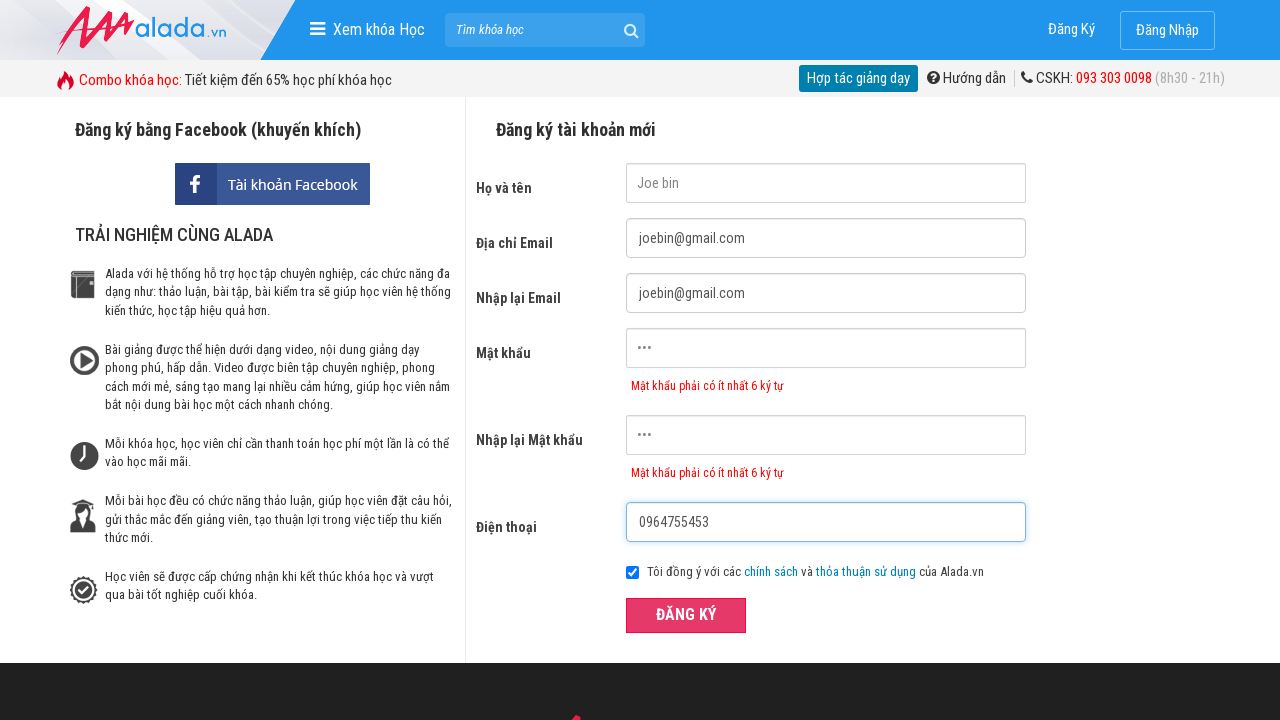

Password error message appeared
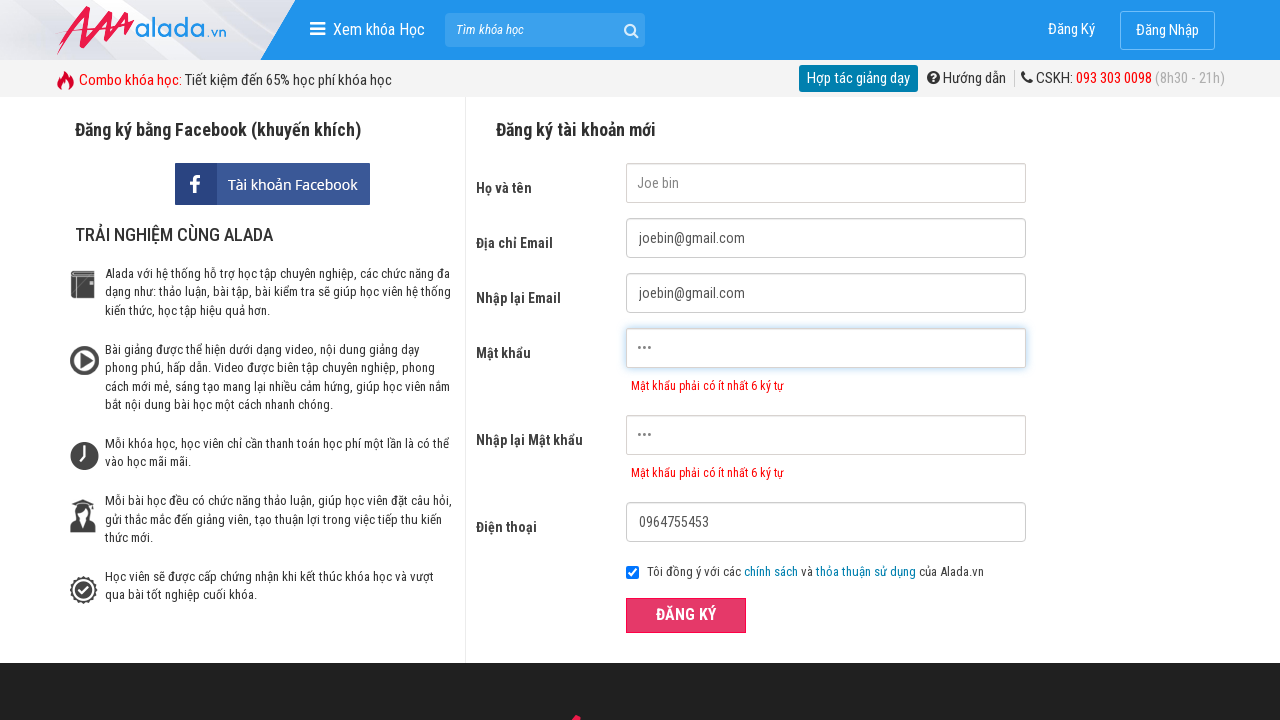

Confirm password error message appeared
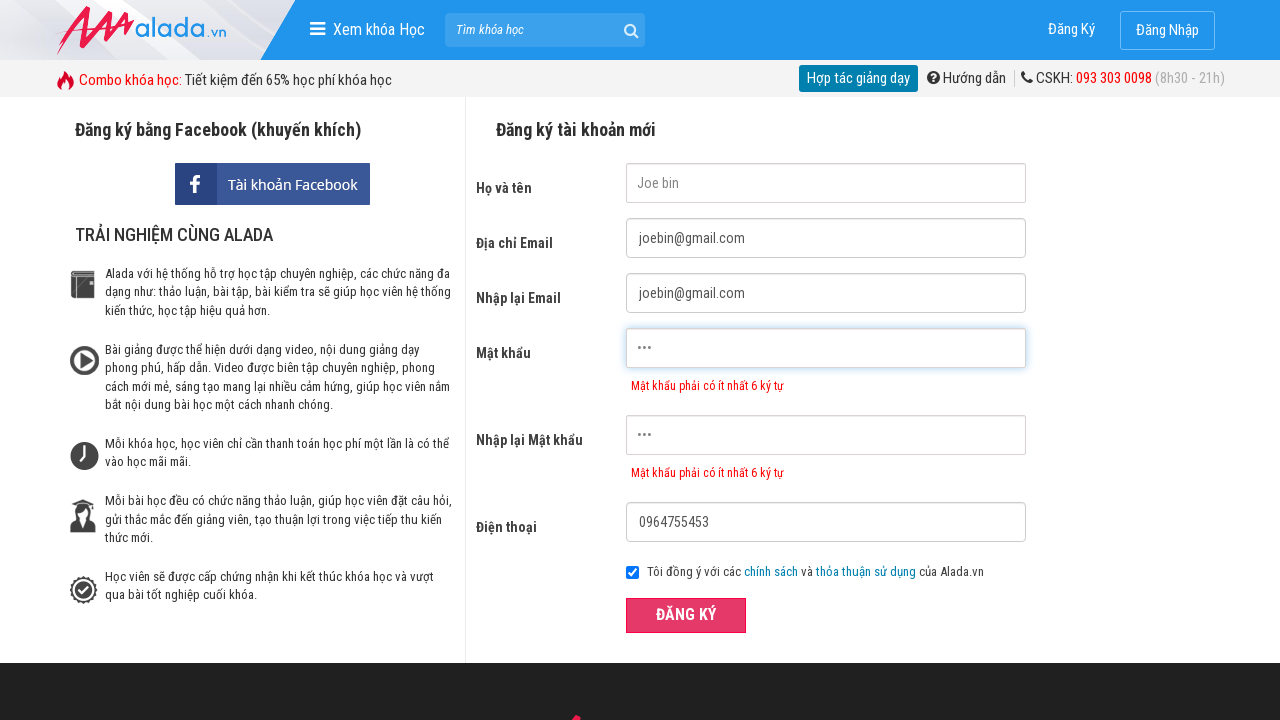

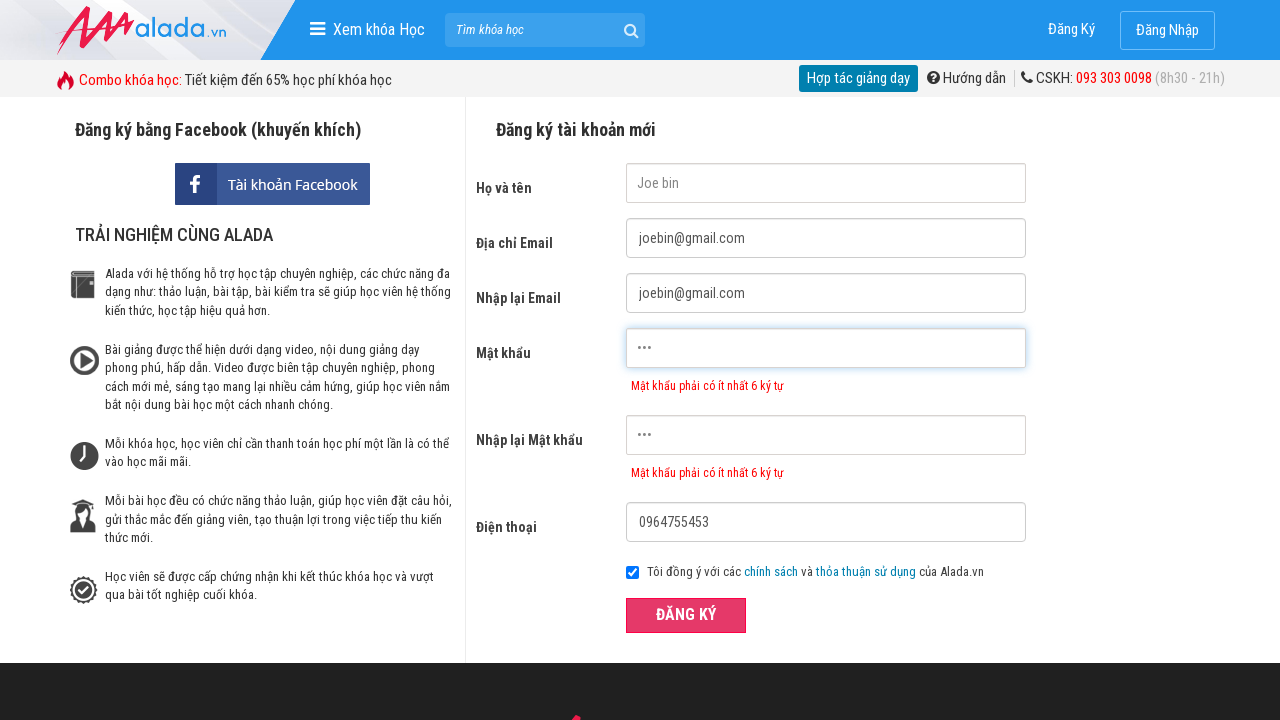